Tests date picker functionality by selecting a specific date (June 15, 2027) through year, month, and day navigation

Starting URL: https://rahulshettyacademy.com/seleniumPractise/#/offers

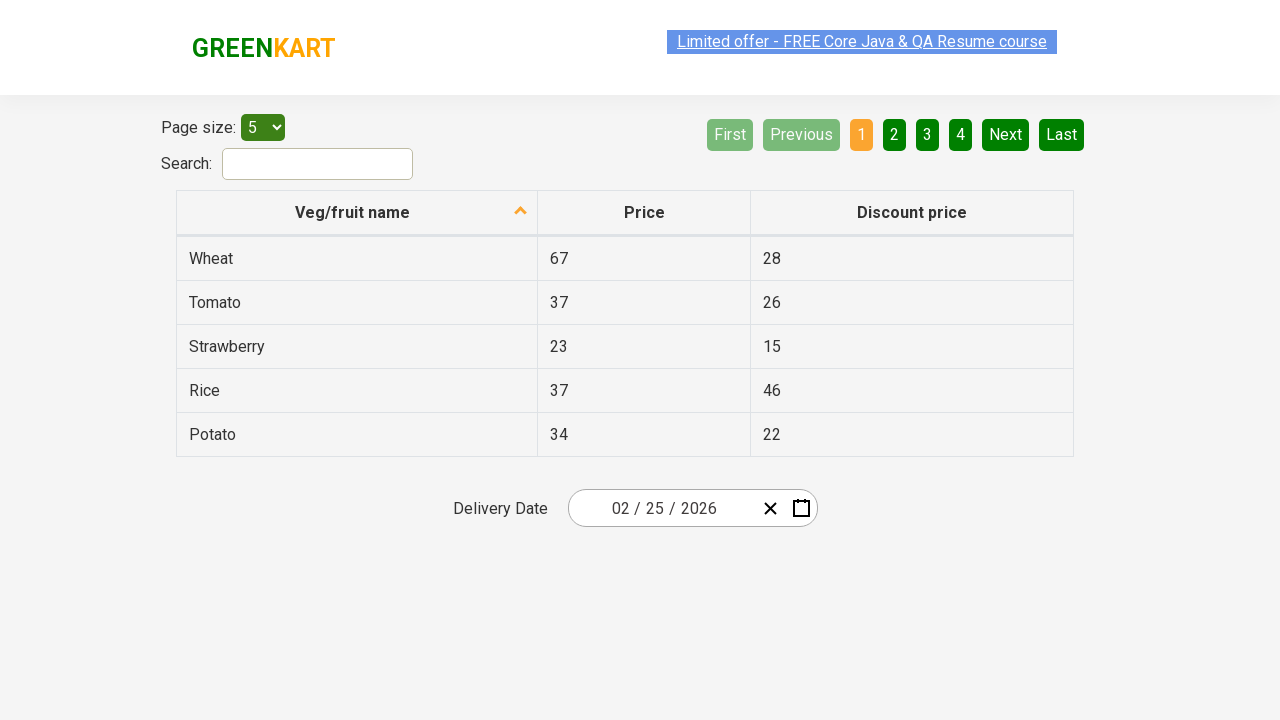

Clicked date picker to open calendar at (692, 508) on .react-date-picker
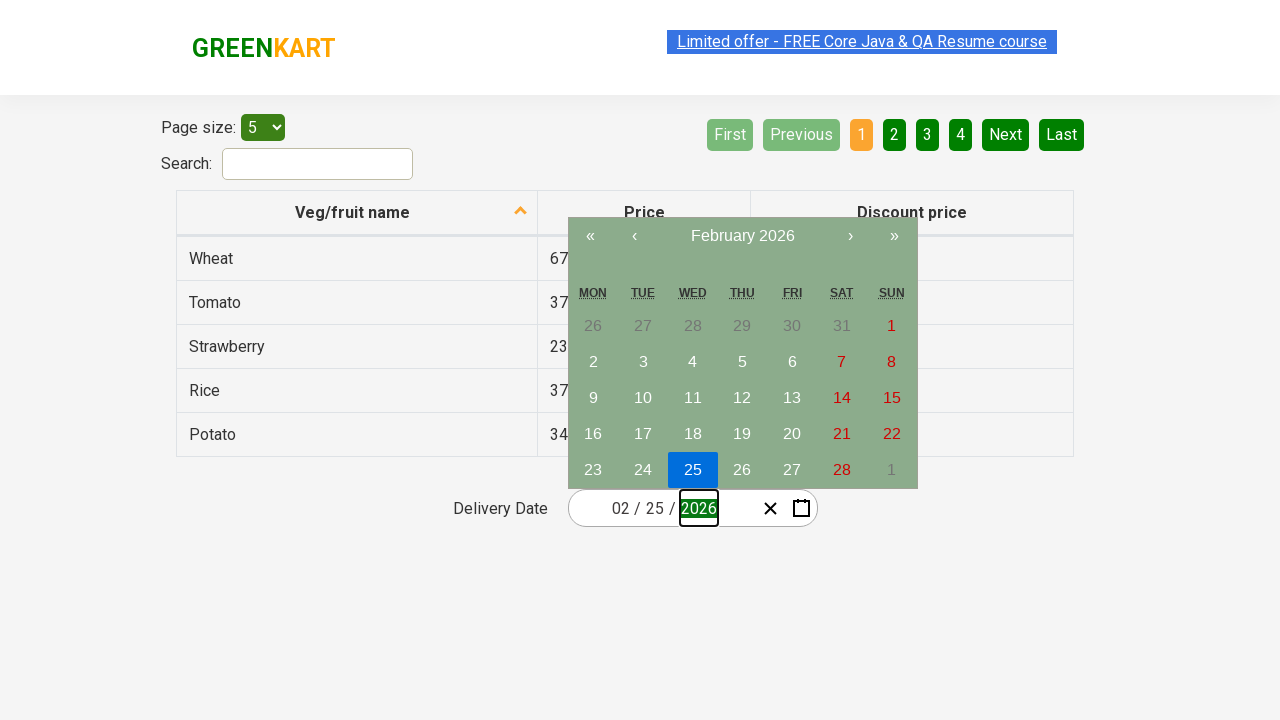

Clicked navigation label first time to navigate up at (742, 236) on .react-calendar__navigation__label__labelText
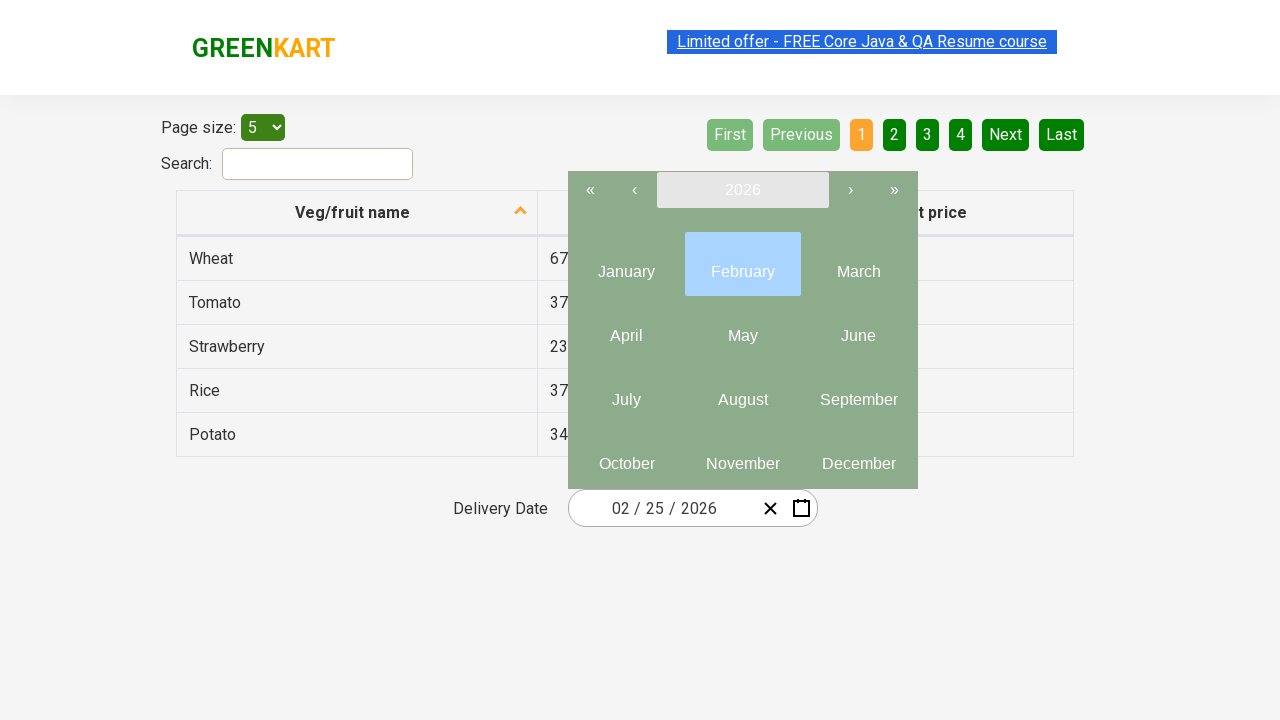

Clicked navigation label second time to reach year selection at (742, 190) on .react-calendar__navigation__label__labelText
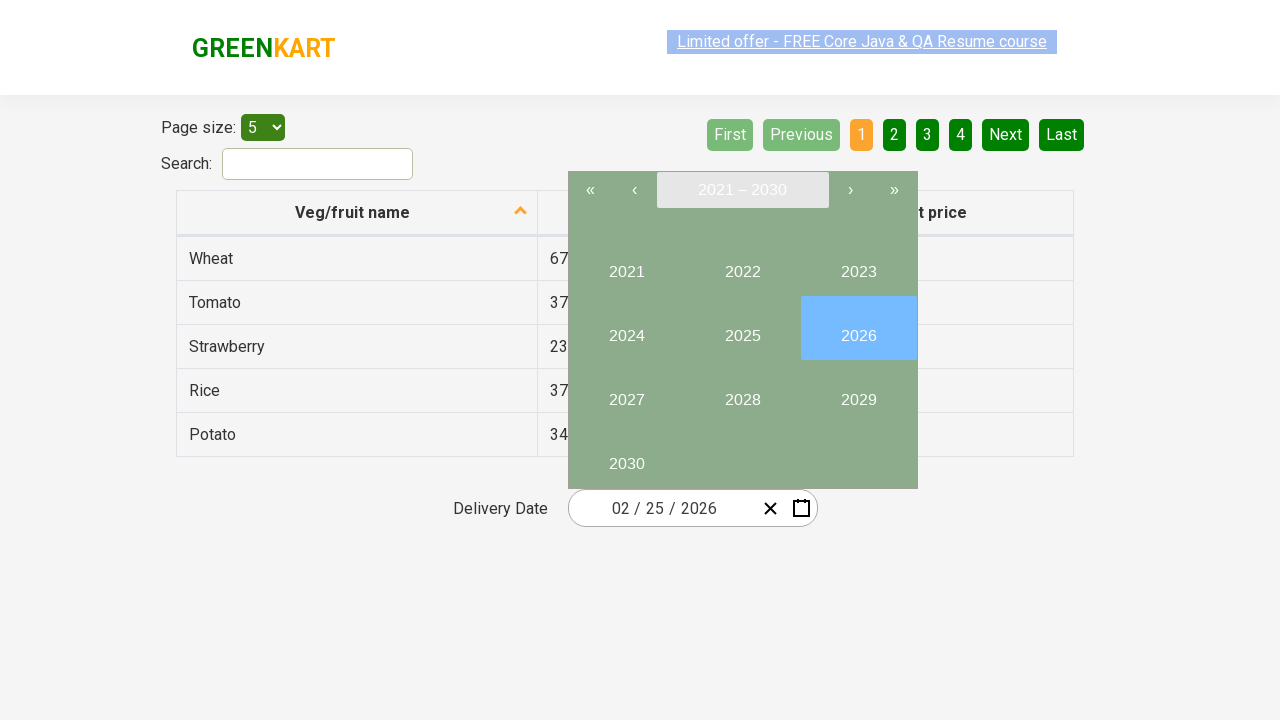

Selected year 2027 at (626, 392) on button:has-text('2027')
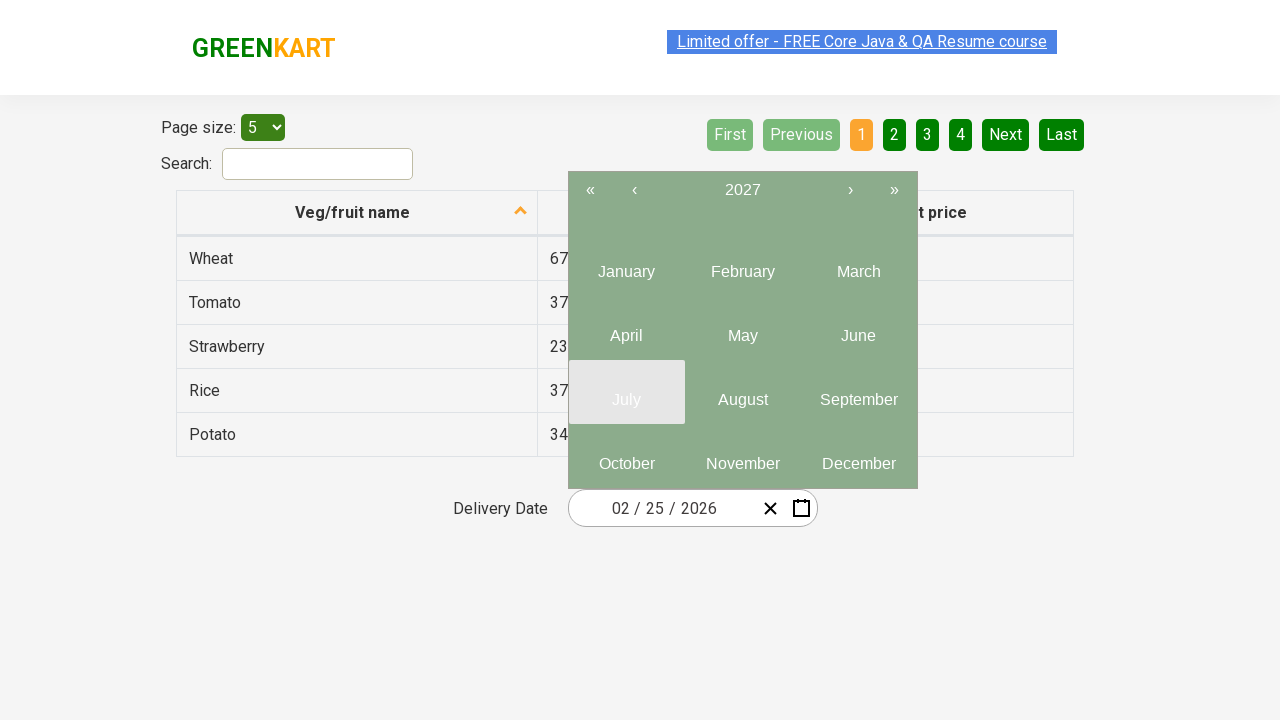

Selected June (month index 5) at (858, 328) on .react-calendar__tile >> nth=5
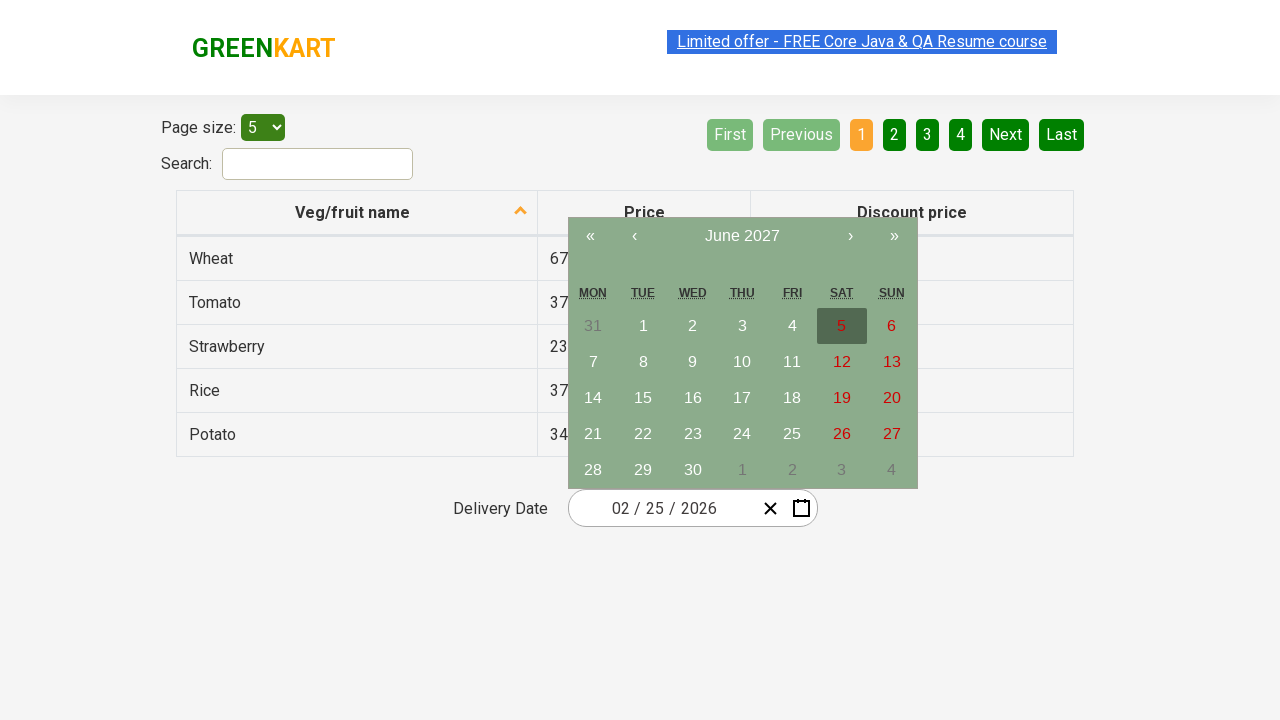

Selected day 15 at (643, 398) on abbr:has-text('15')
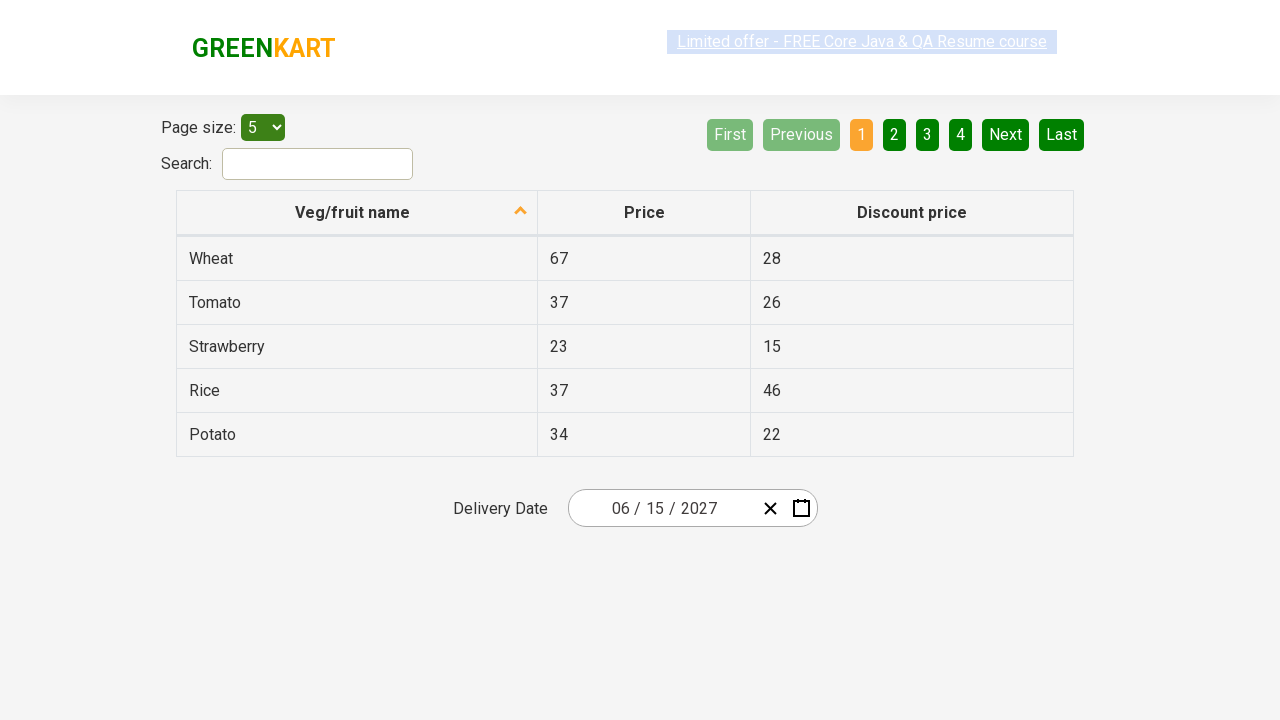

Retrieved all date input elements for verification
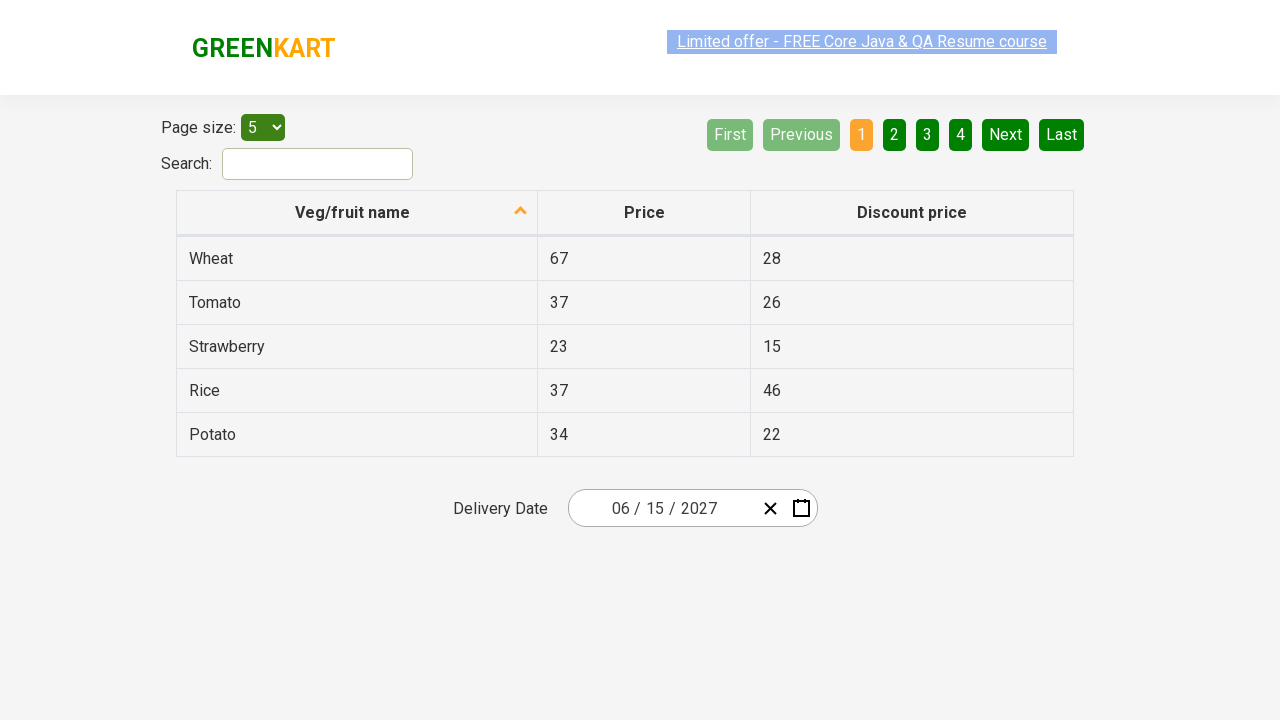

Verified input element 0 has value '6'
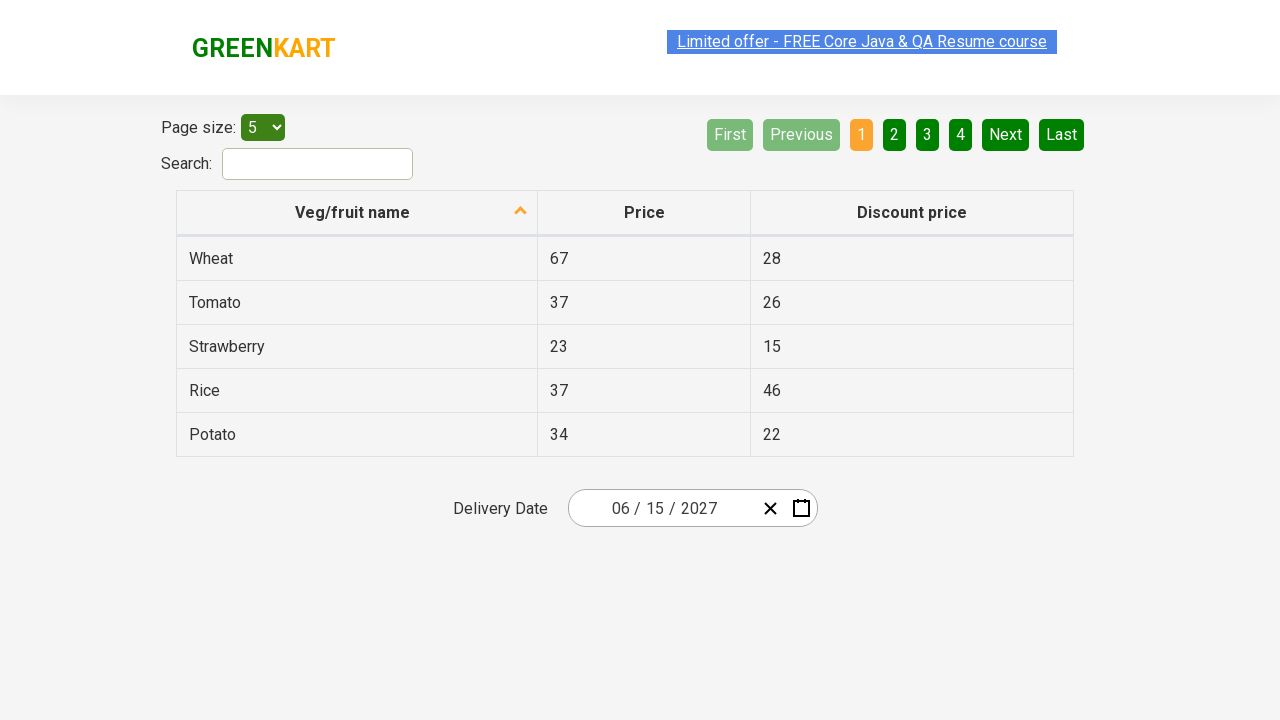

Verified input element 1 has value '15'
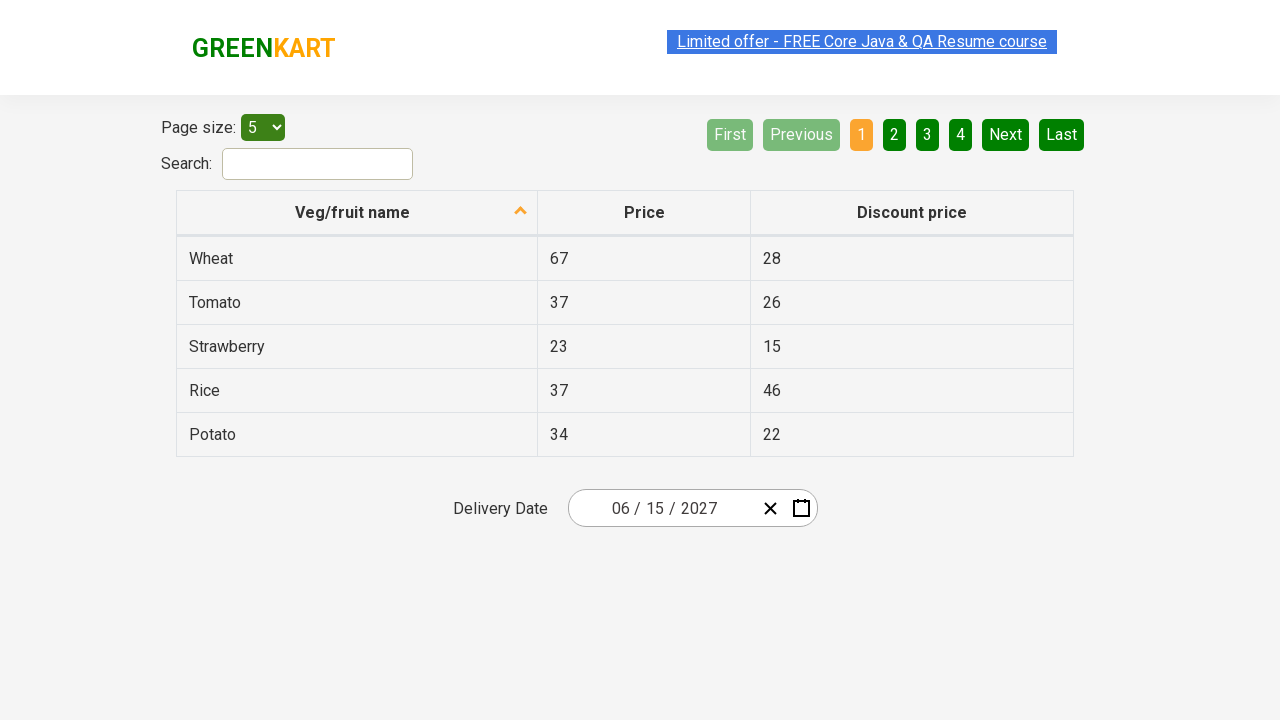

Verified input element 2 has value '2027'
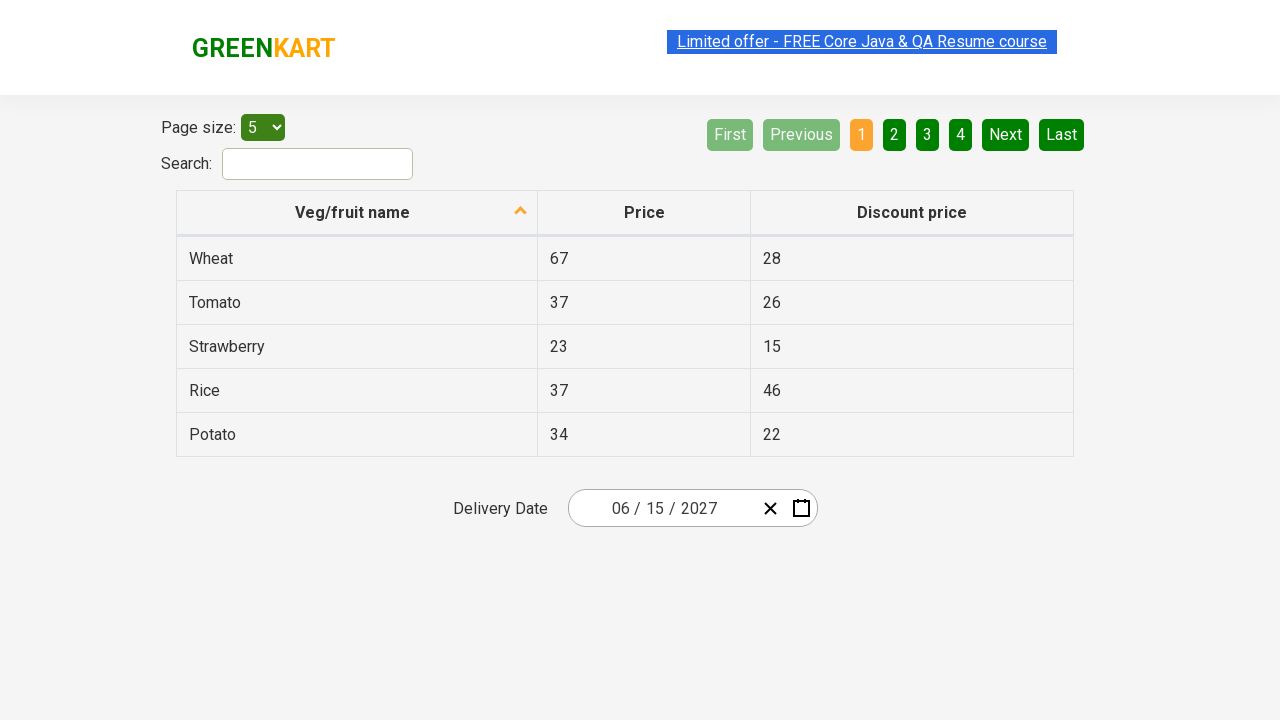

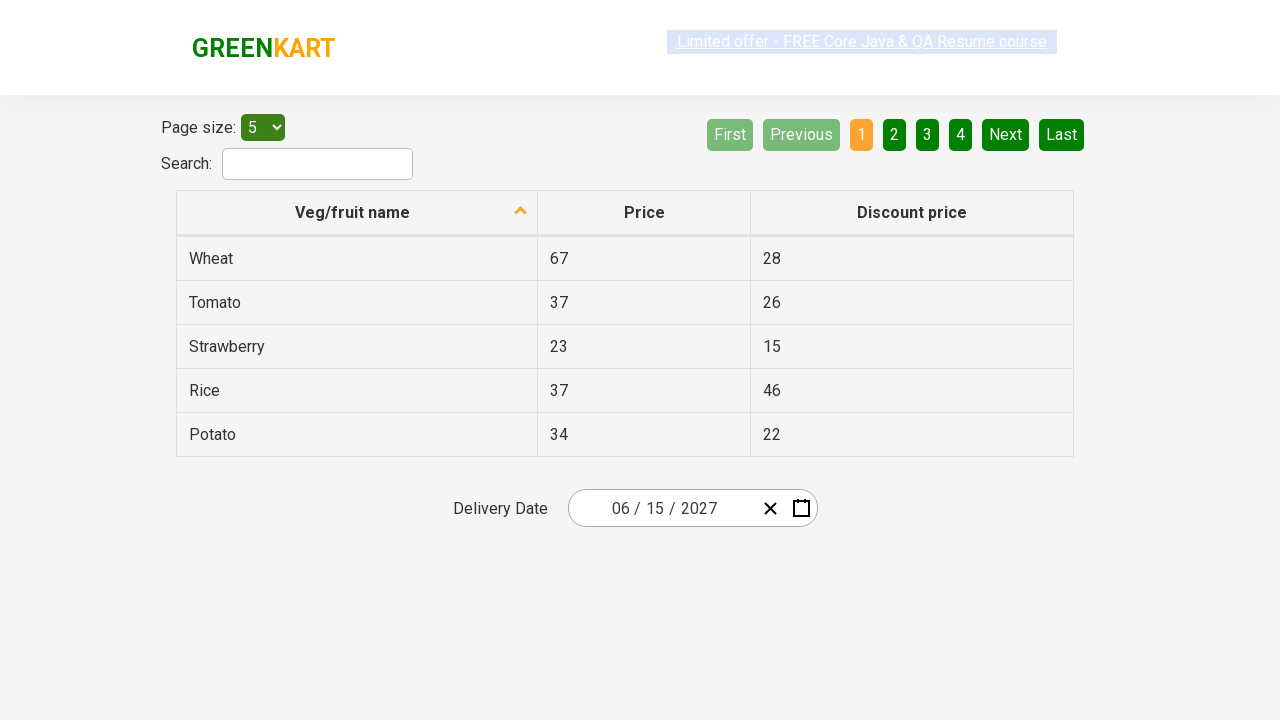